Tests a registration form by filling in personal details including first name, last name, email, password, pincode, selecting gender, and checking the relocate checkbox if not already selected.

Starting URL: https://grotechminds.com/registration/

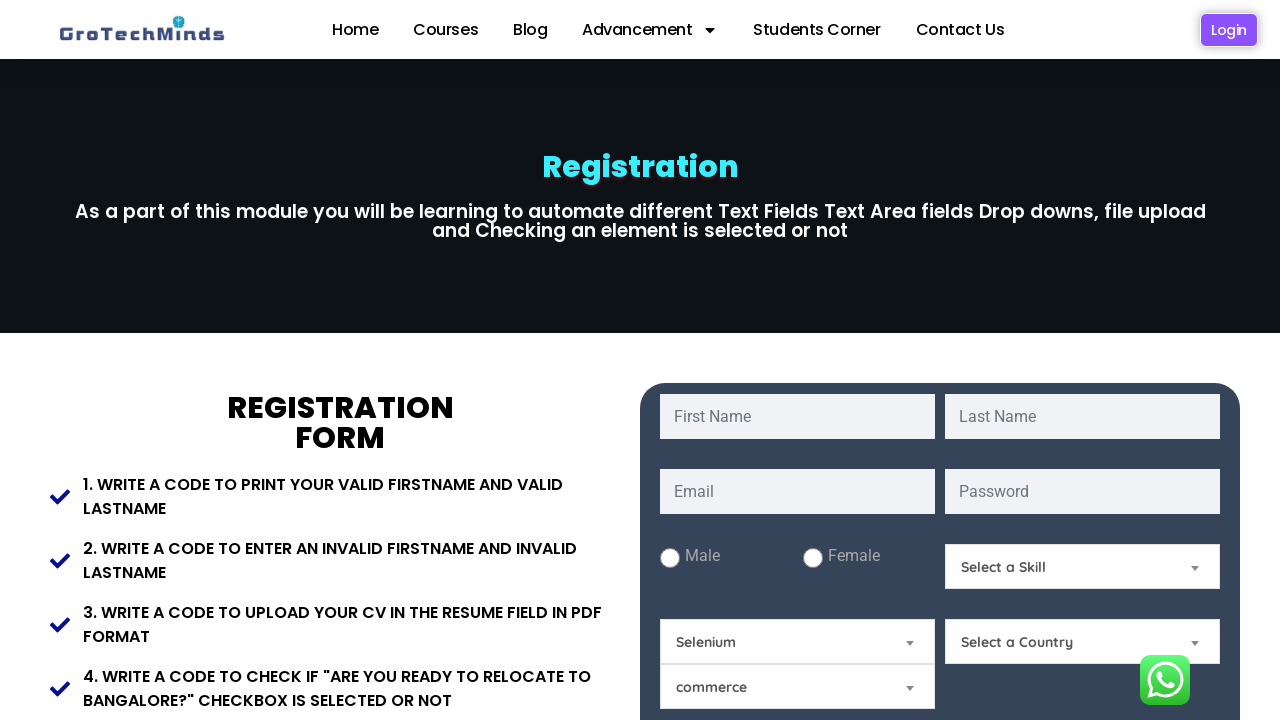

Filled first name field with 'Marcus' on #fname
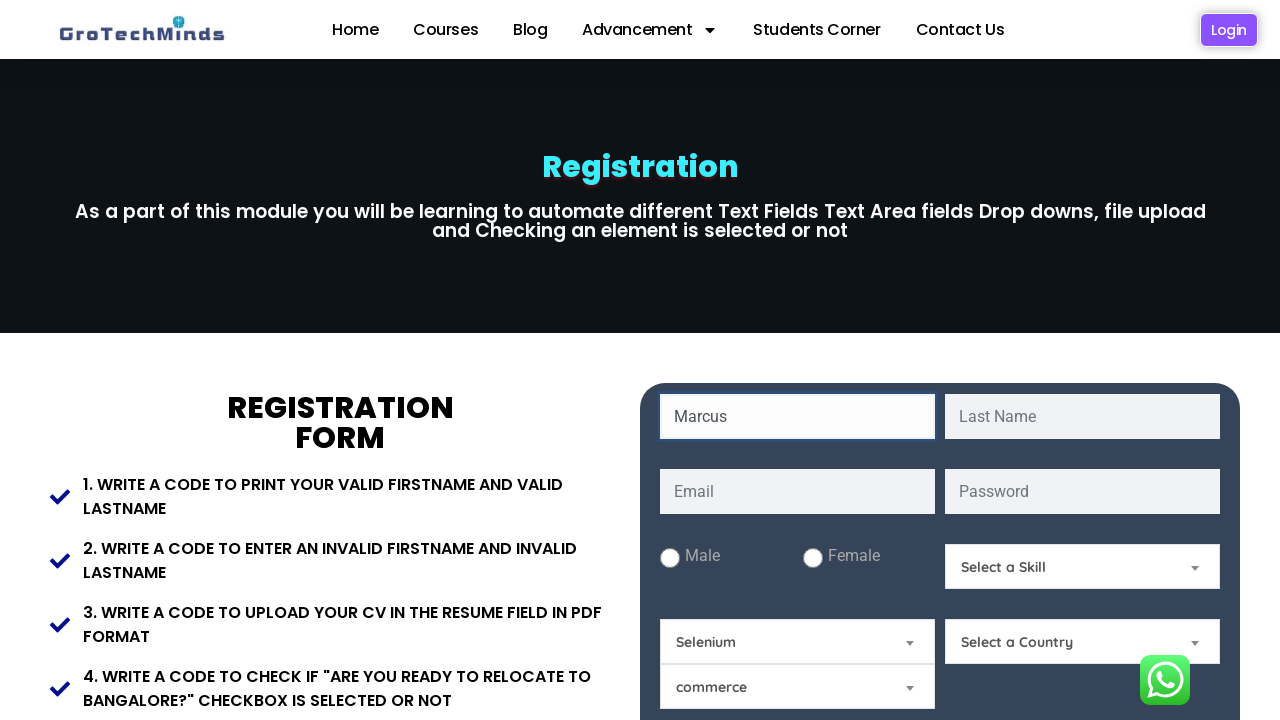

Filled last name field with 'Rodriguez' on #lname
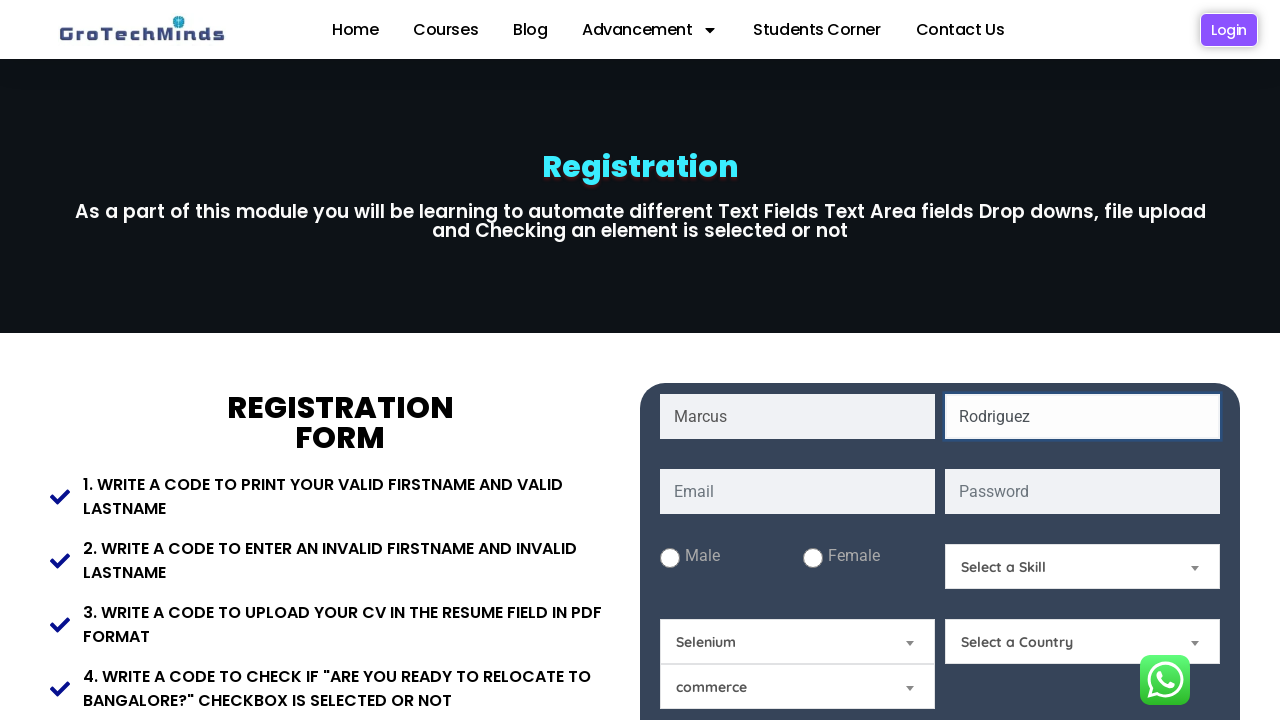

Filled email field with 'marcus.rodriguez@testmail.com' on #email
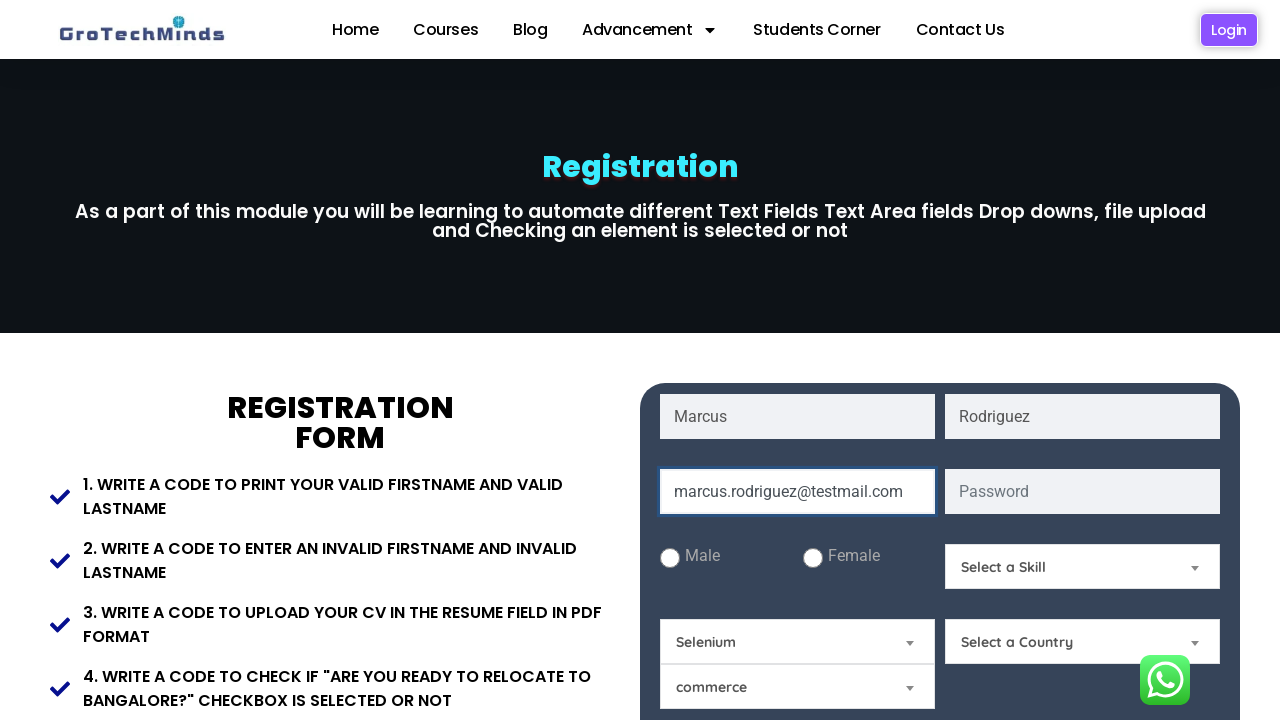

Filled password field with 'SecurePass2024' on #password
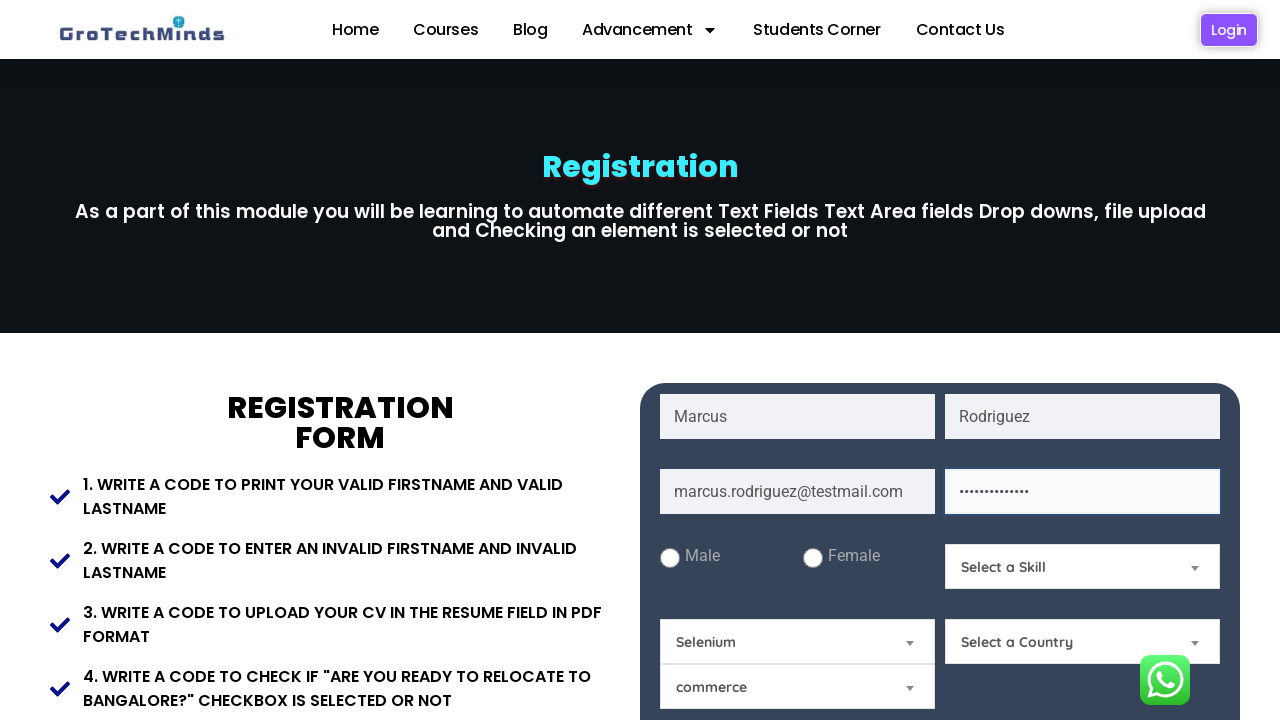

Filled pincode field with '452001' on #Pincode
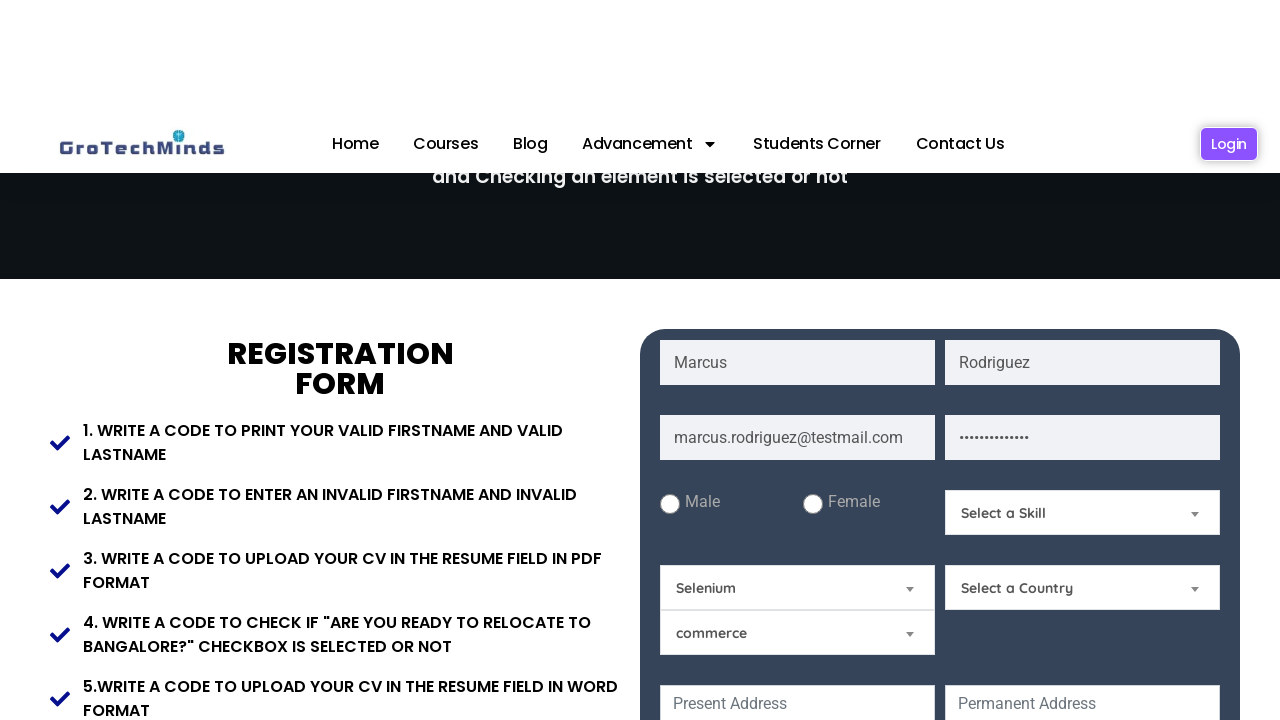

Selected male gender radio button at (670, 347) on #male
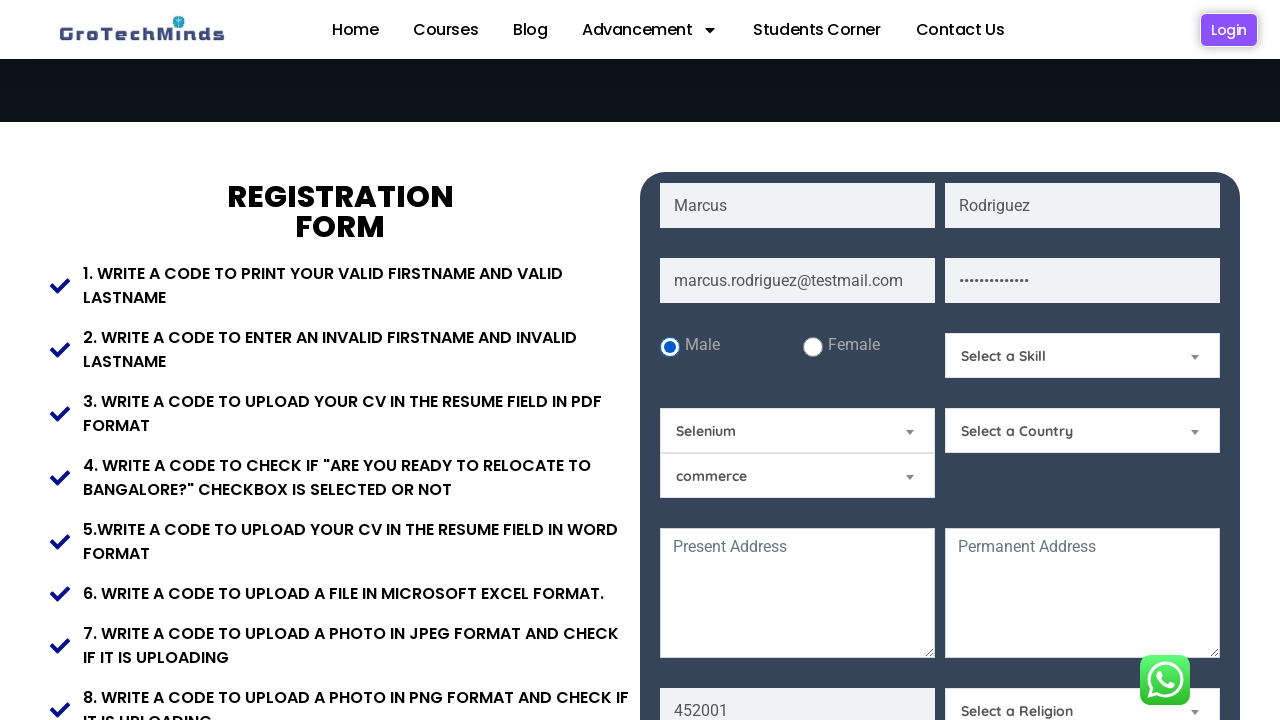

Located relocate checkbox element
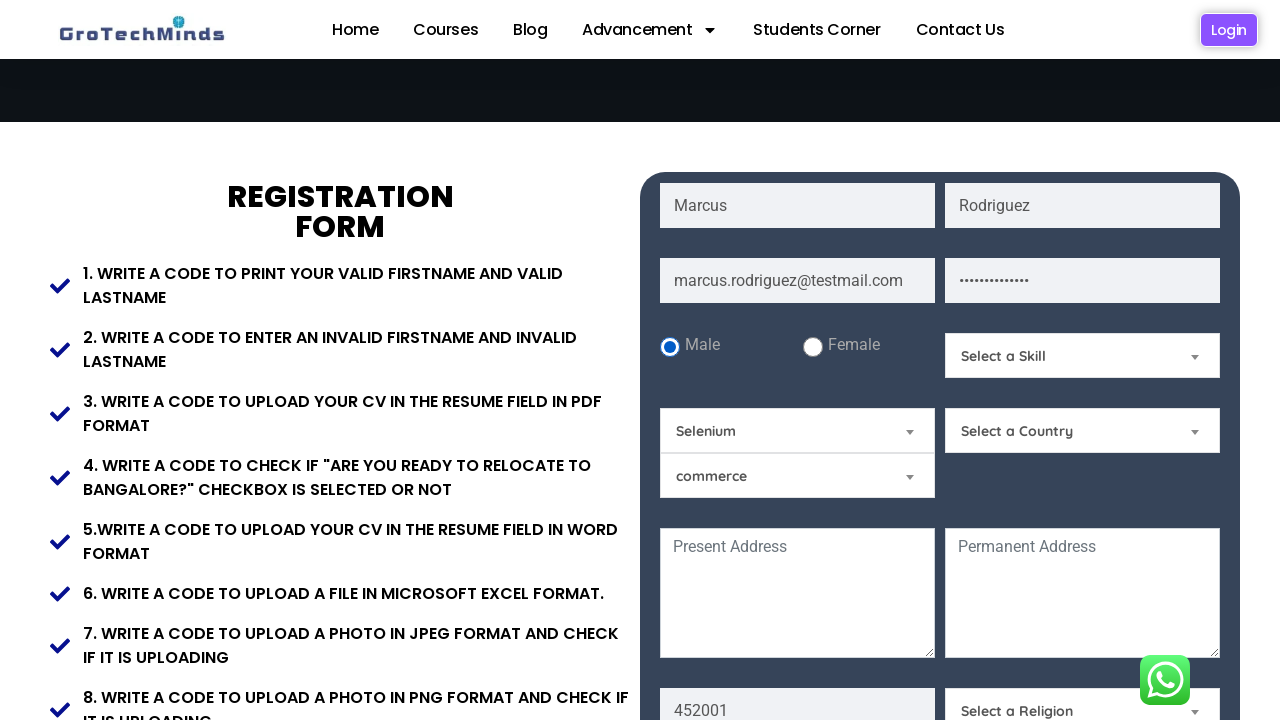

Checked relocate checkbox at (975, 360) on #relocate
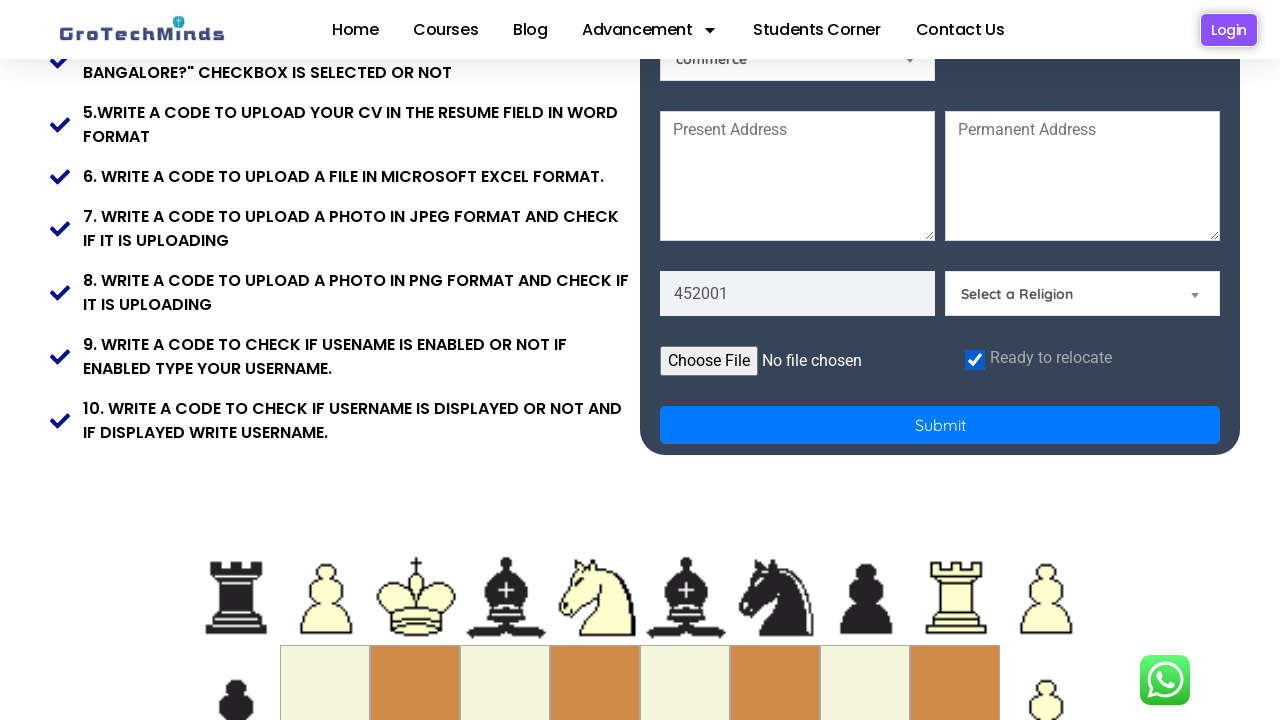

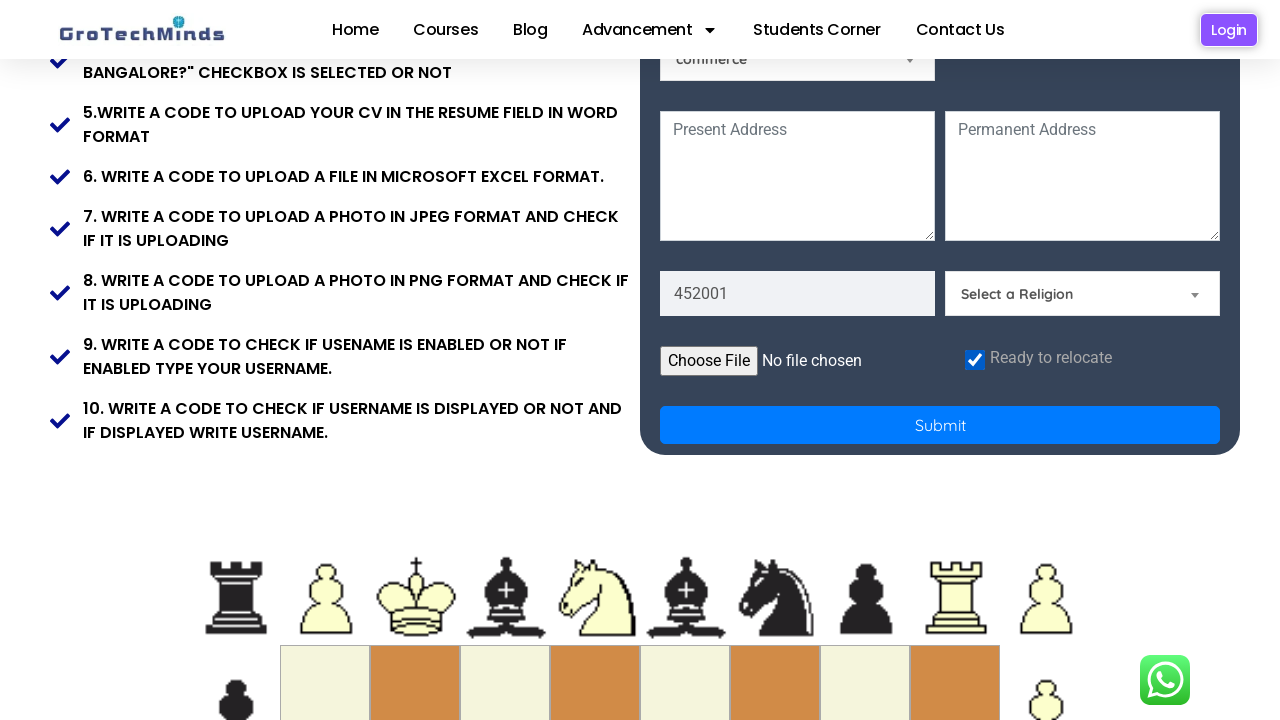